Navigates to the TestLeaf Herokuapp page and maximizes the browser window. This is a minimal automation script that verifies the page loads successfully.

Starting URL: https://testleaf.herokuapp.com/

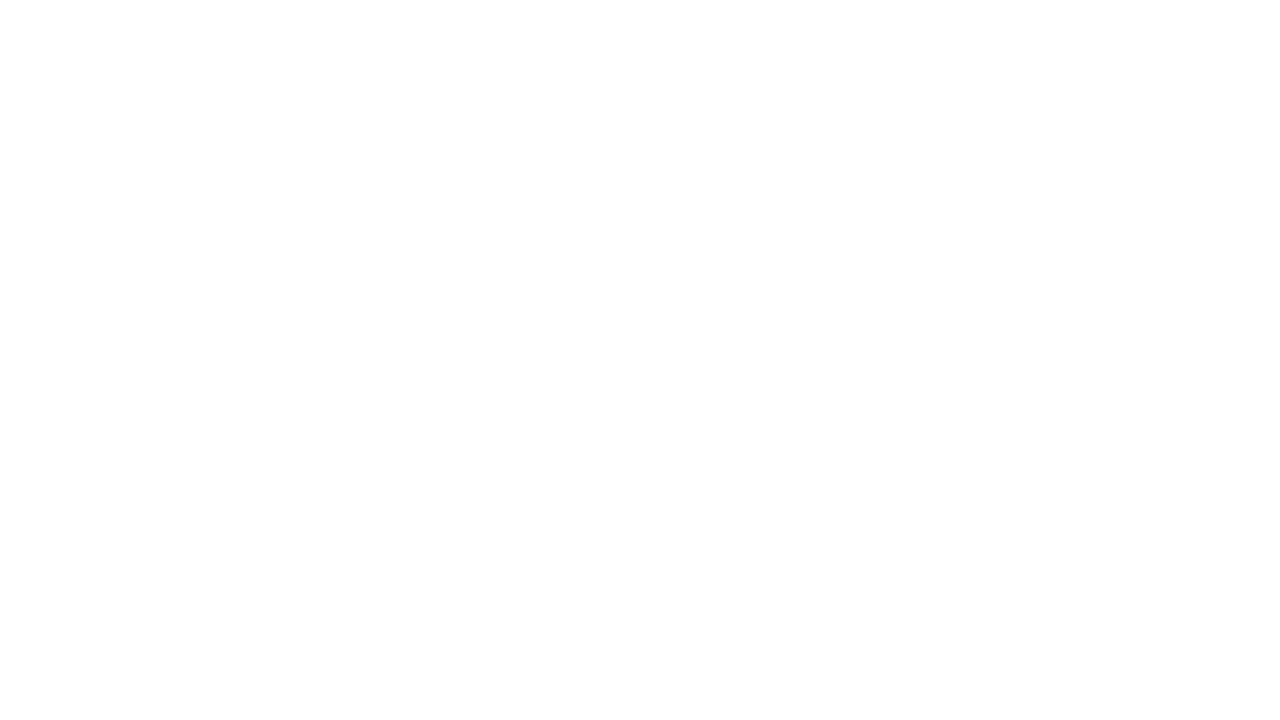

Navigated to TestLeaf Herokuapp page
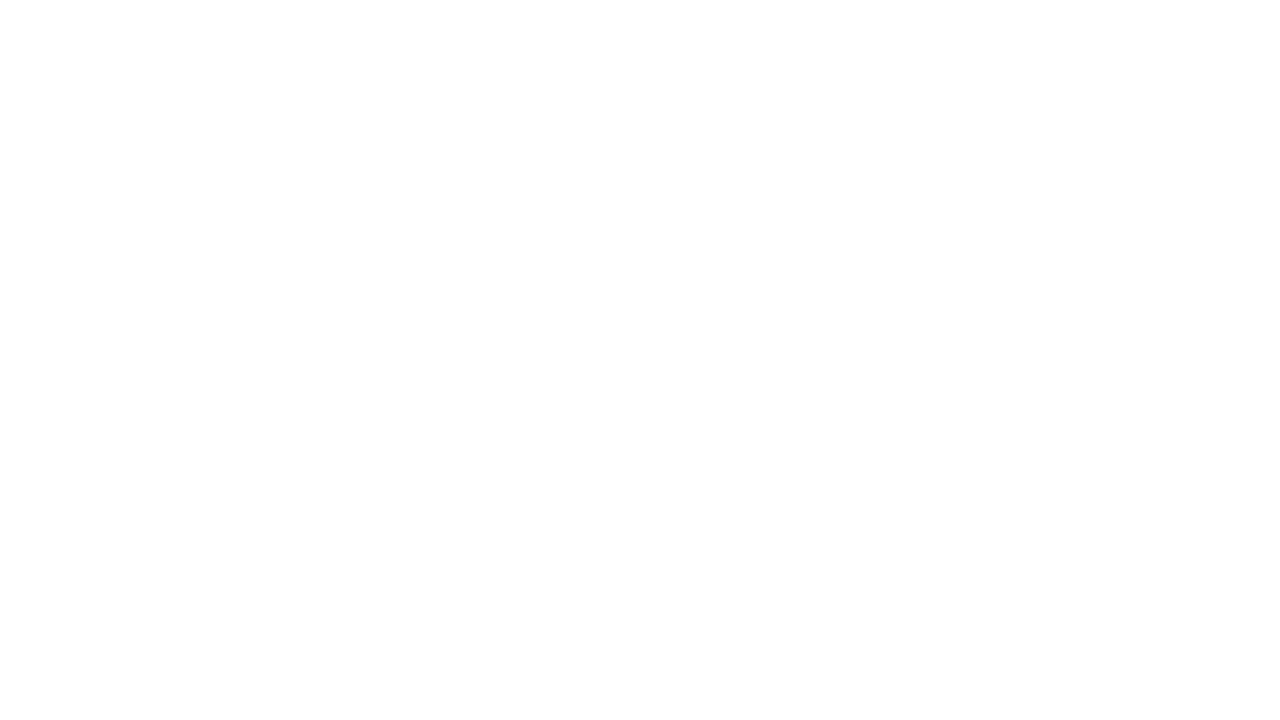

Set browser window to maximized size (1920x1080)
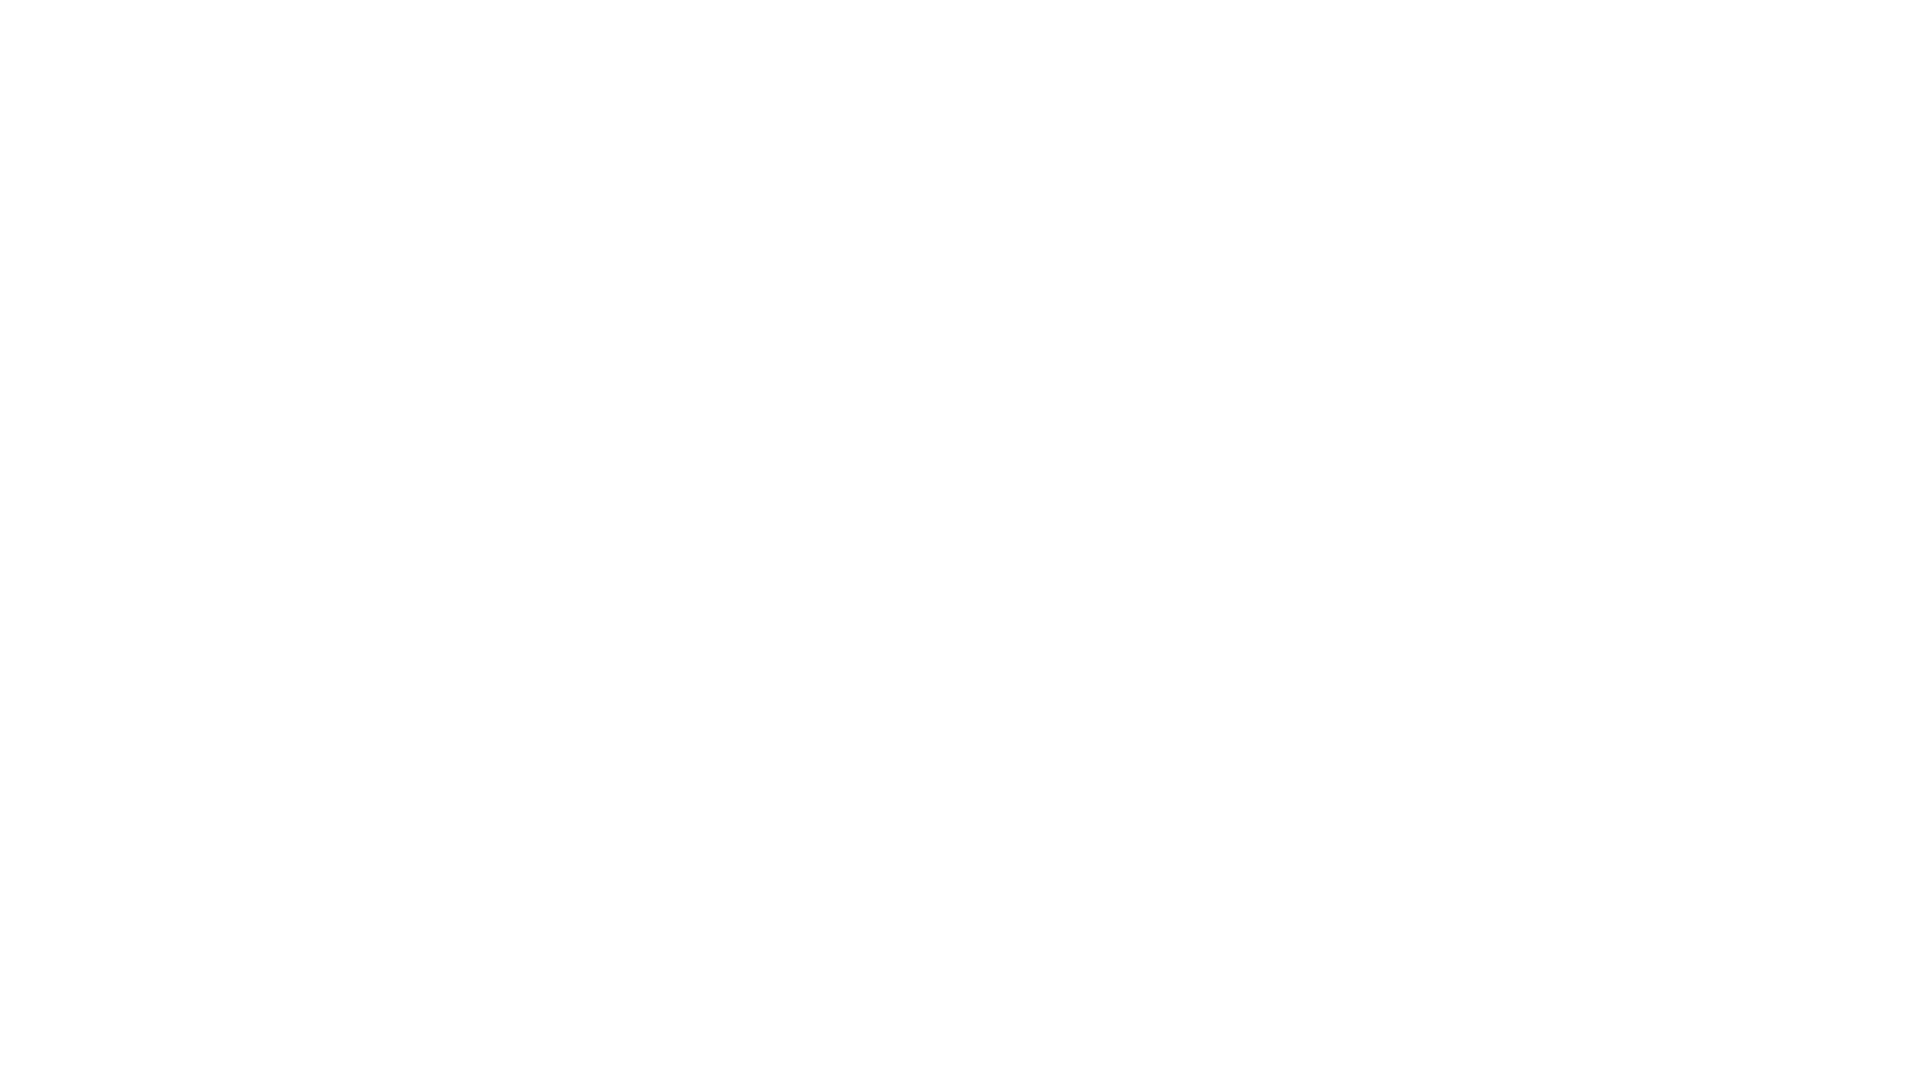

Page loaded successfully and DOM content is ready
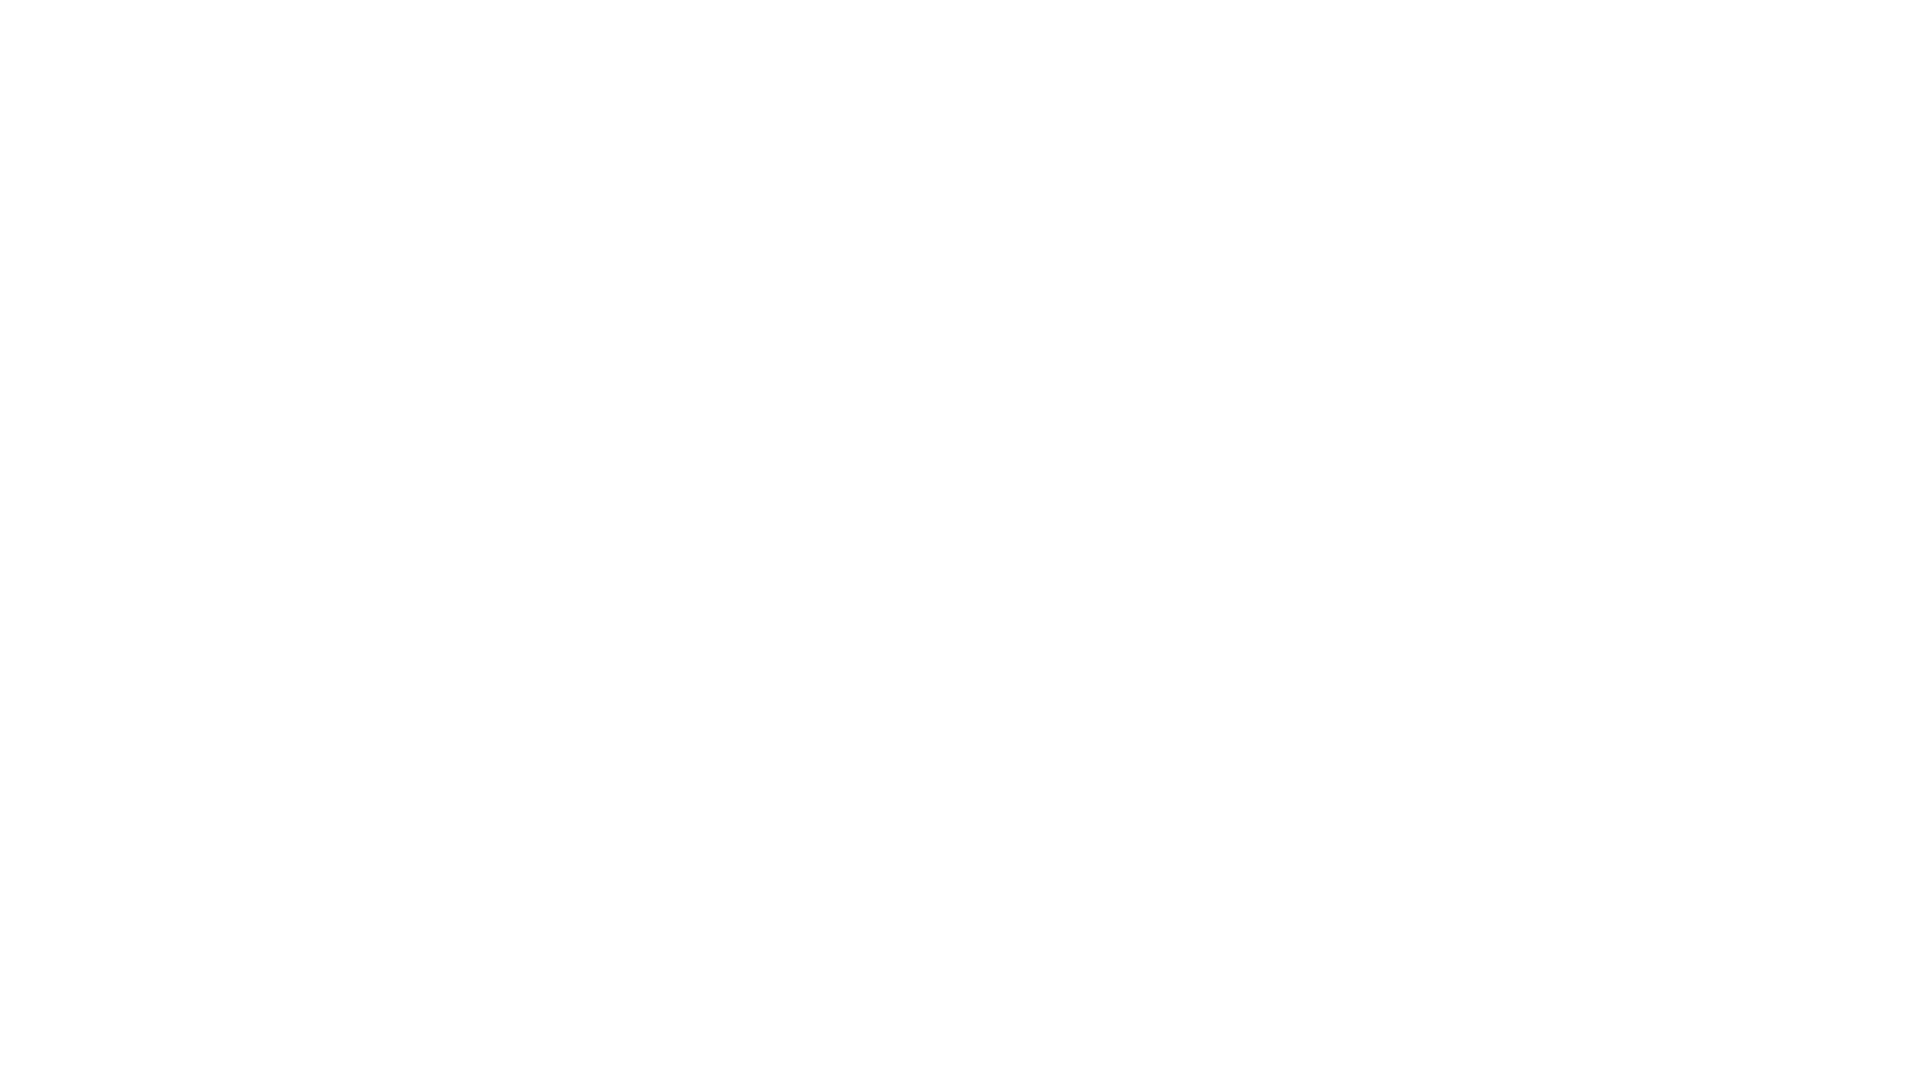

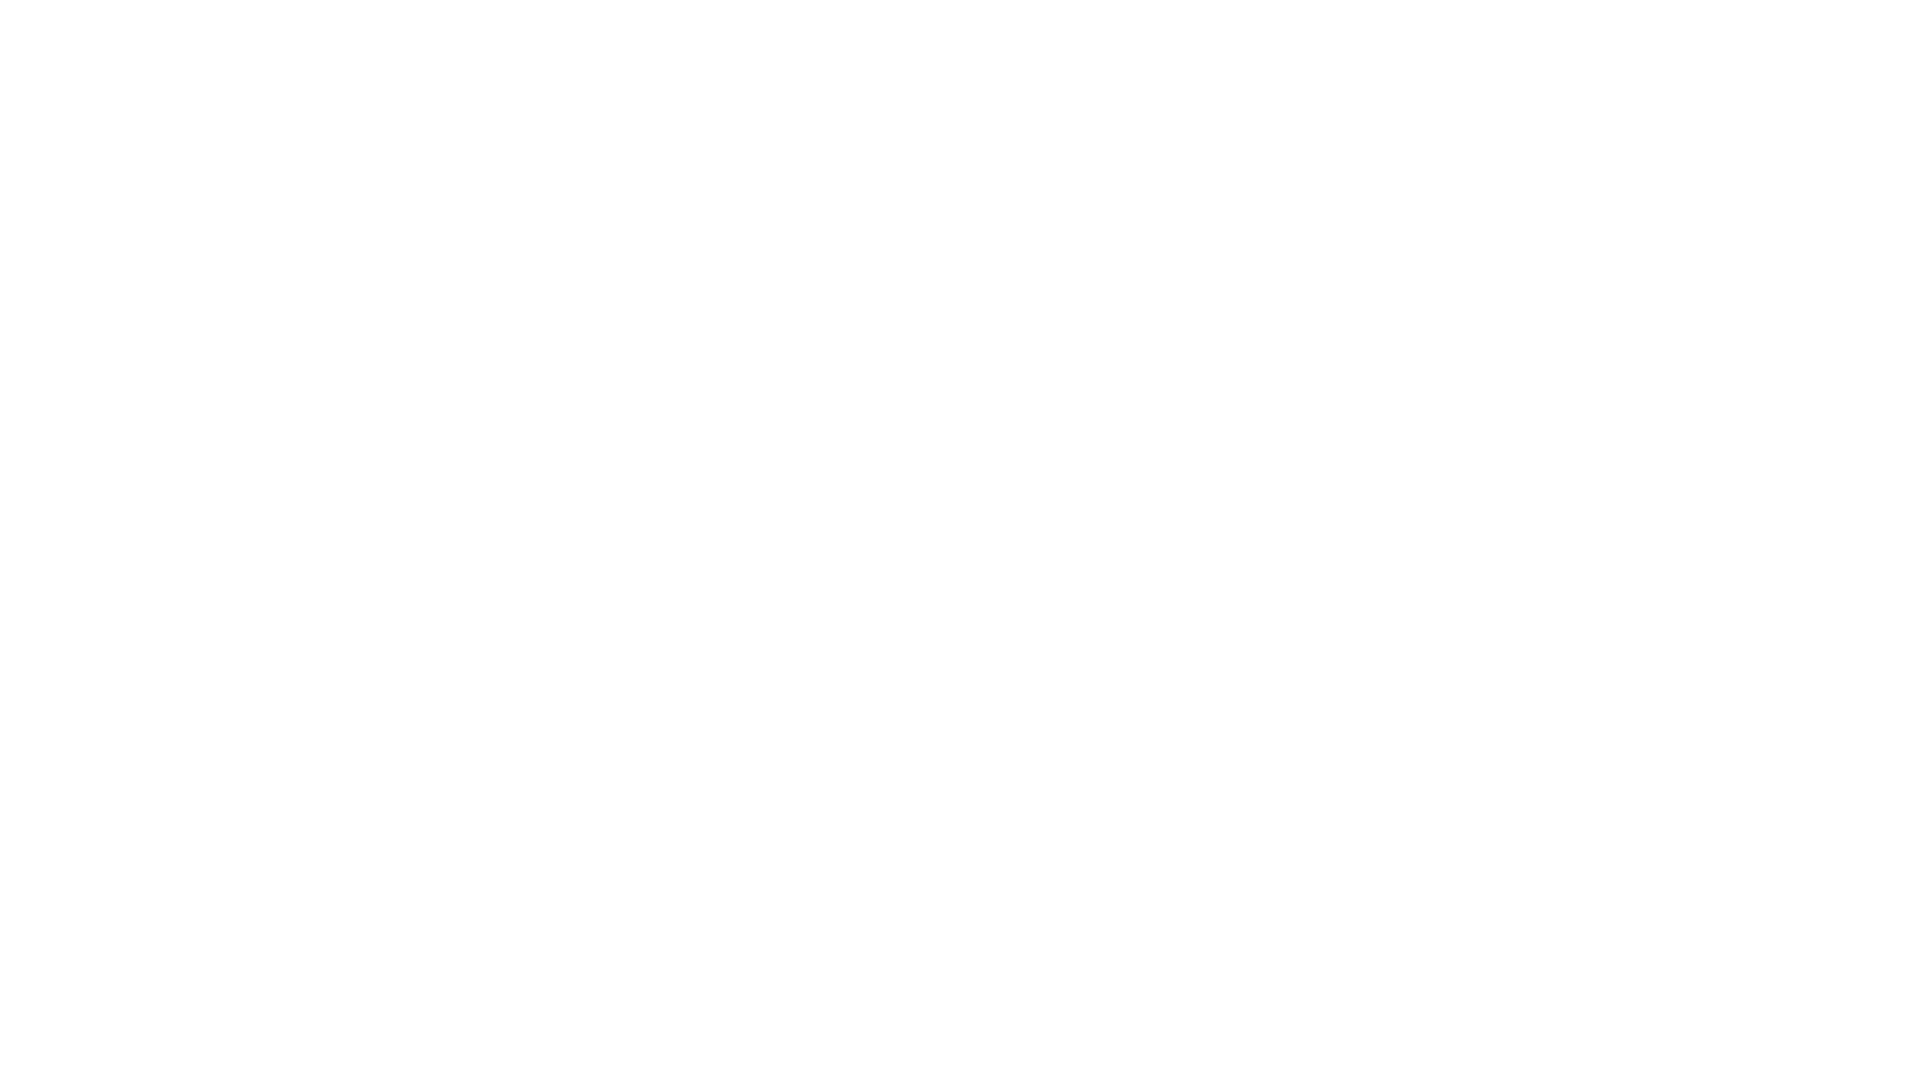